Tests sorting a table by the "Email" column in ascending order by clicking the column header and verifying alphabetical sorting

Starting URL: http://the-internet.herokuapp.com/tables

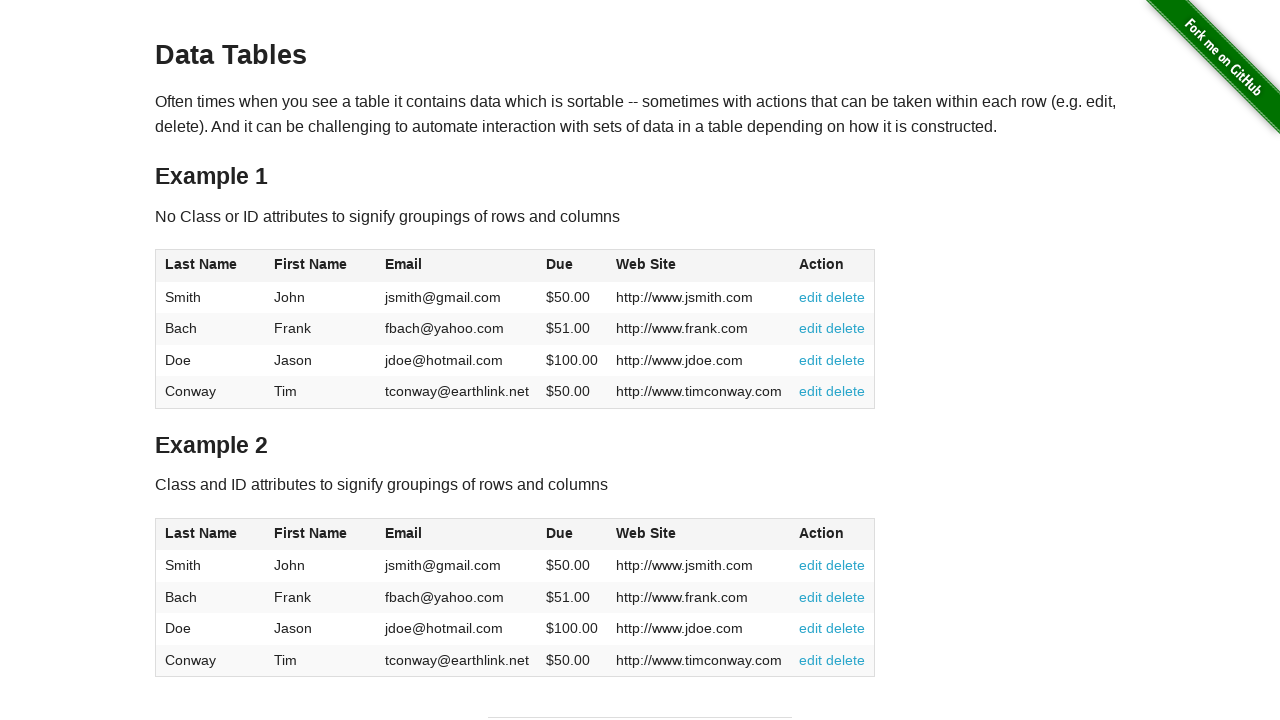

Clicked Email column header to sort ascending at (457, 266) on #table1 thead tr th:nth-of-type(3)
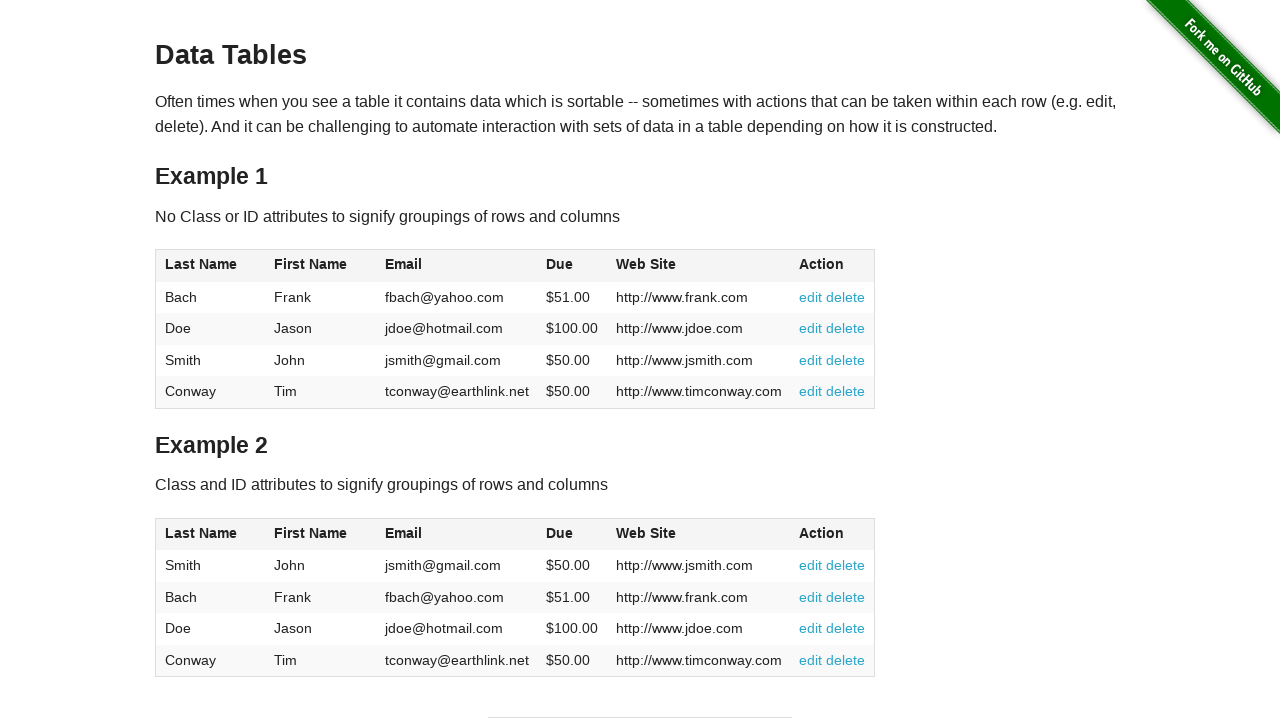

Table data loaded and Email column is visible
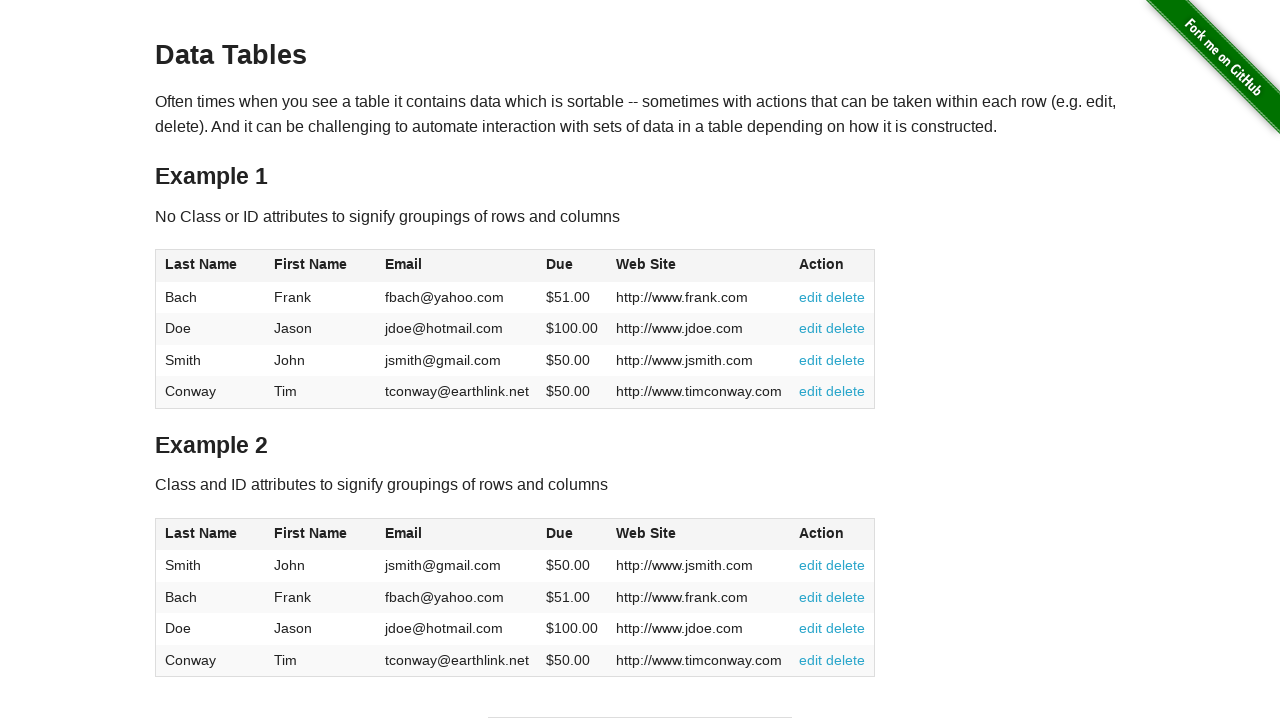

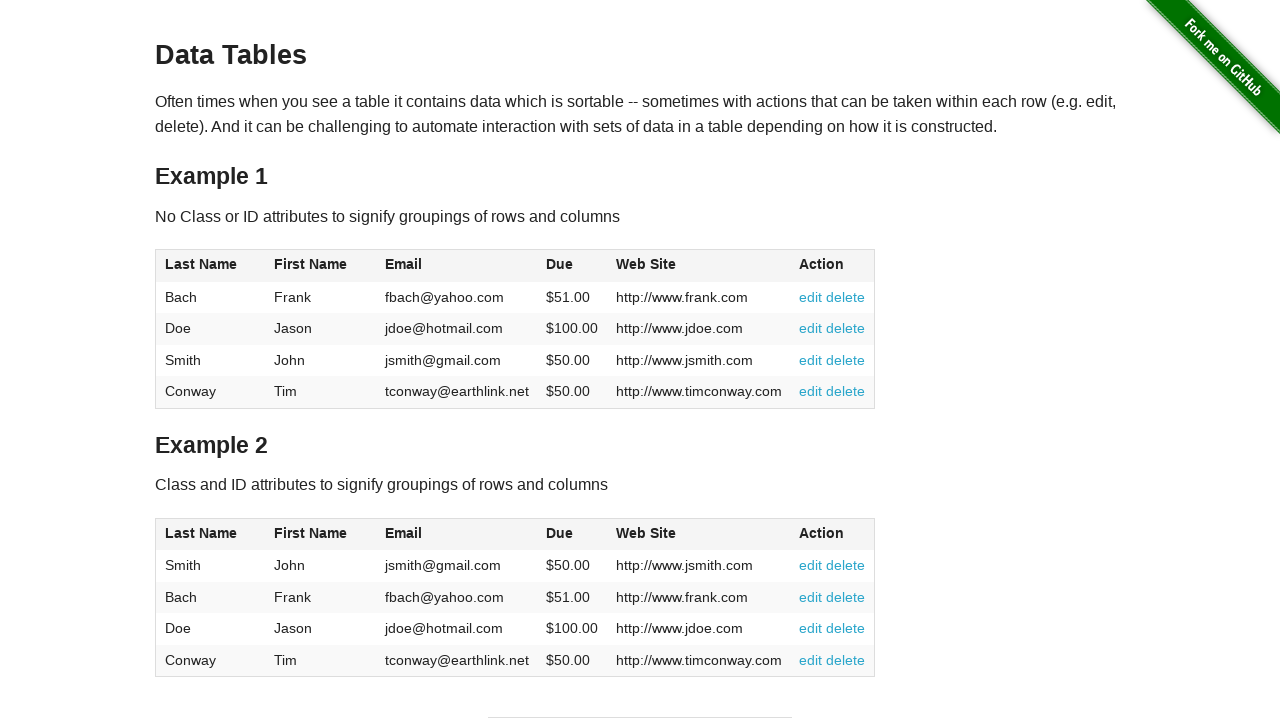